Tests the scroll-up functionality by scrolling to the bottom of the page to verify the subscription section is visible, then clicking the scroll-up arrow button and verifying the page scrolls back to the top where the main heading is visible.

Starting URL: http://automationexercise.com

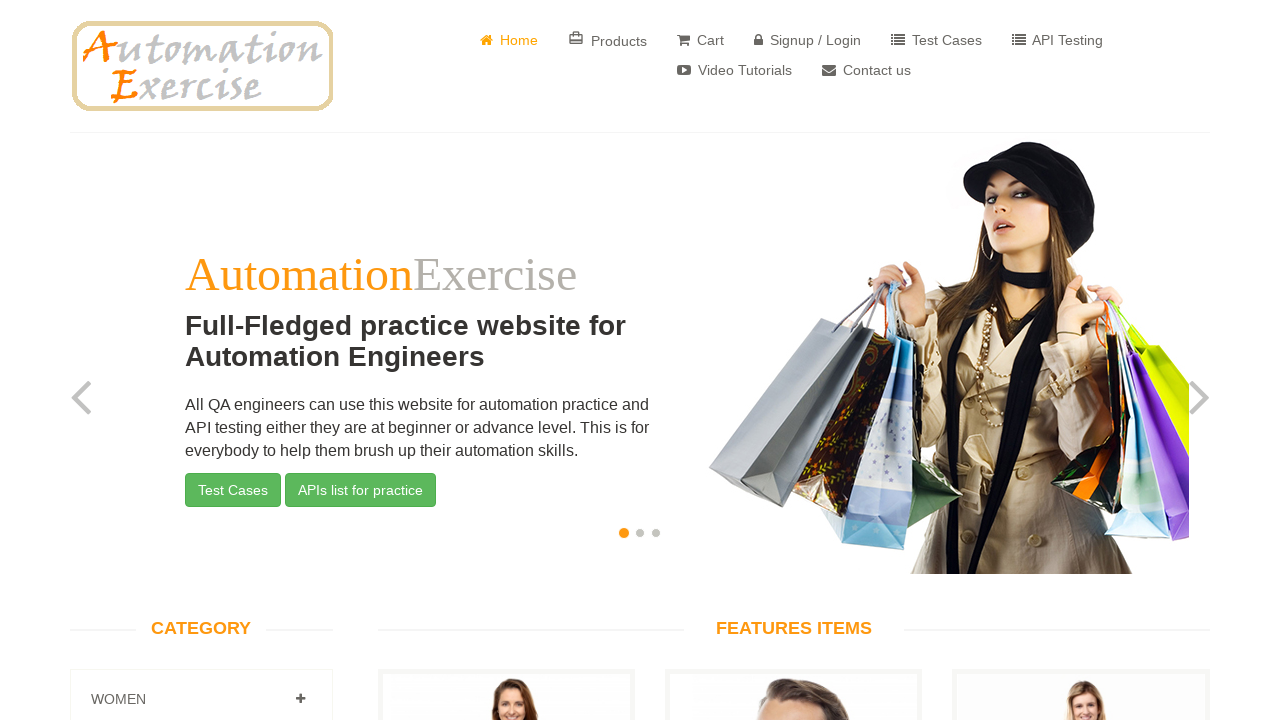

Waited for body element to be visible
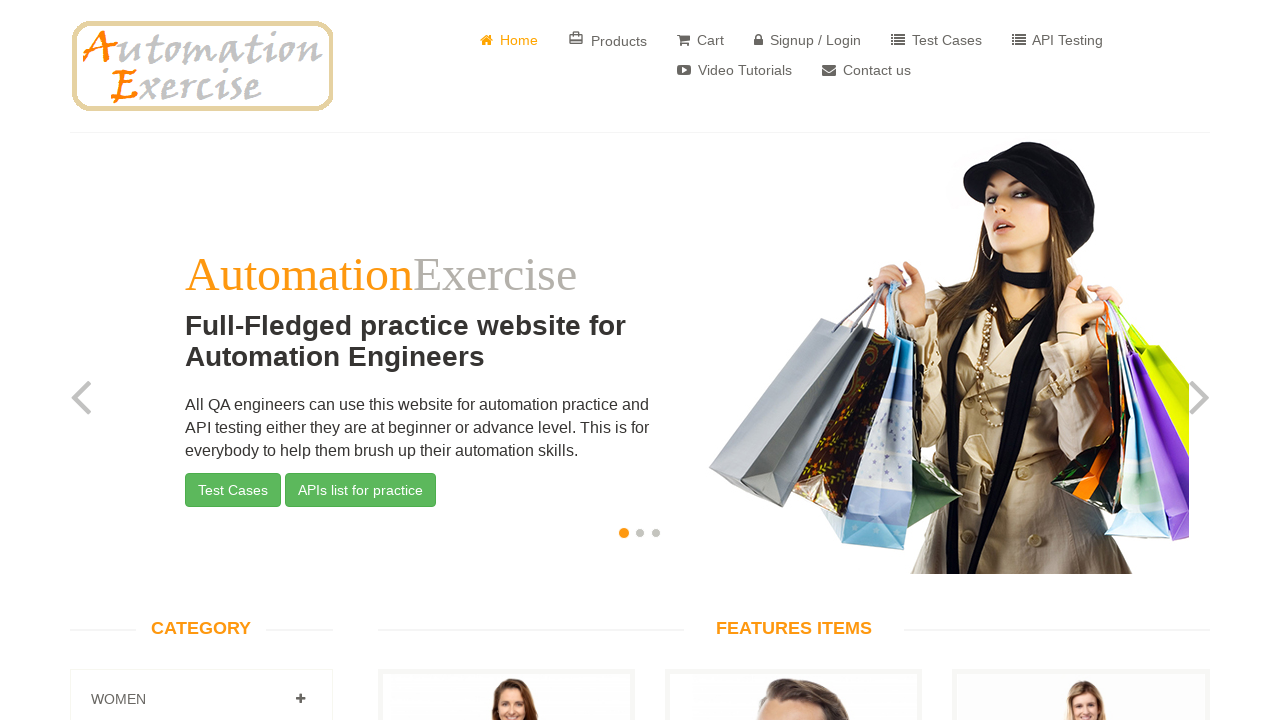

Scrolled to bottom of page using End key
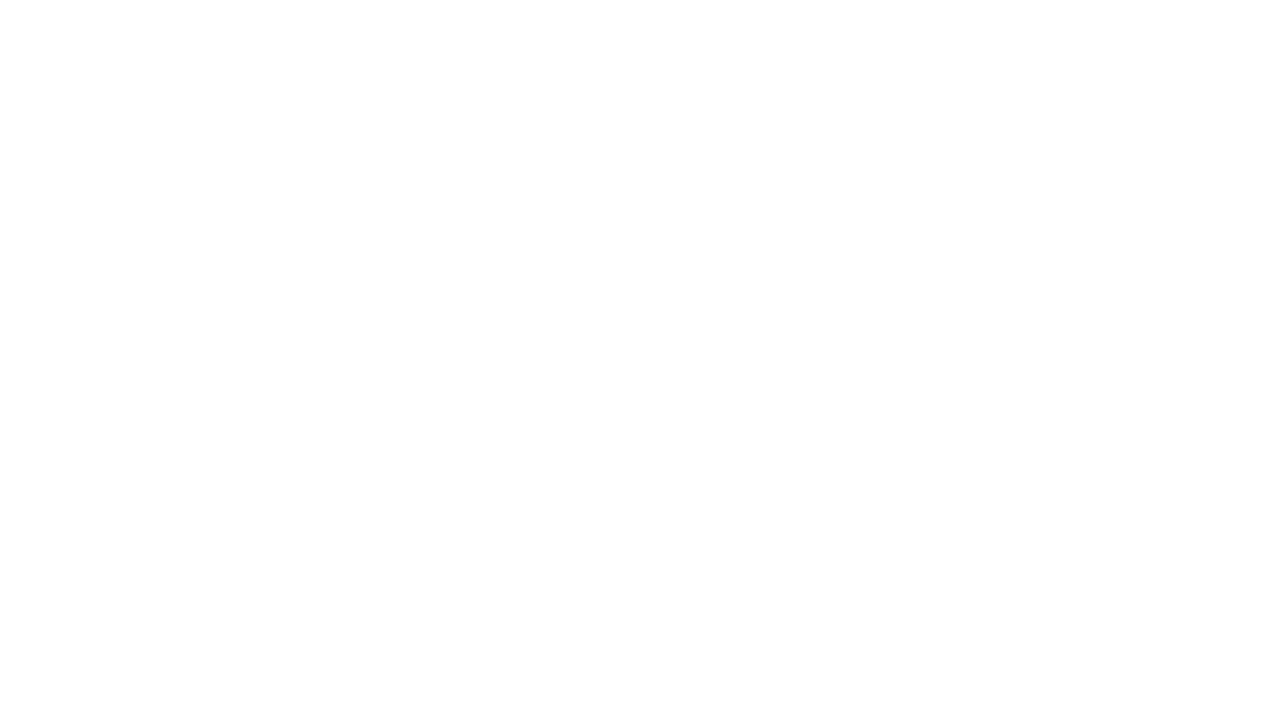

Subscription section became visible at bottom of page
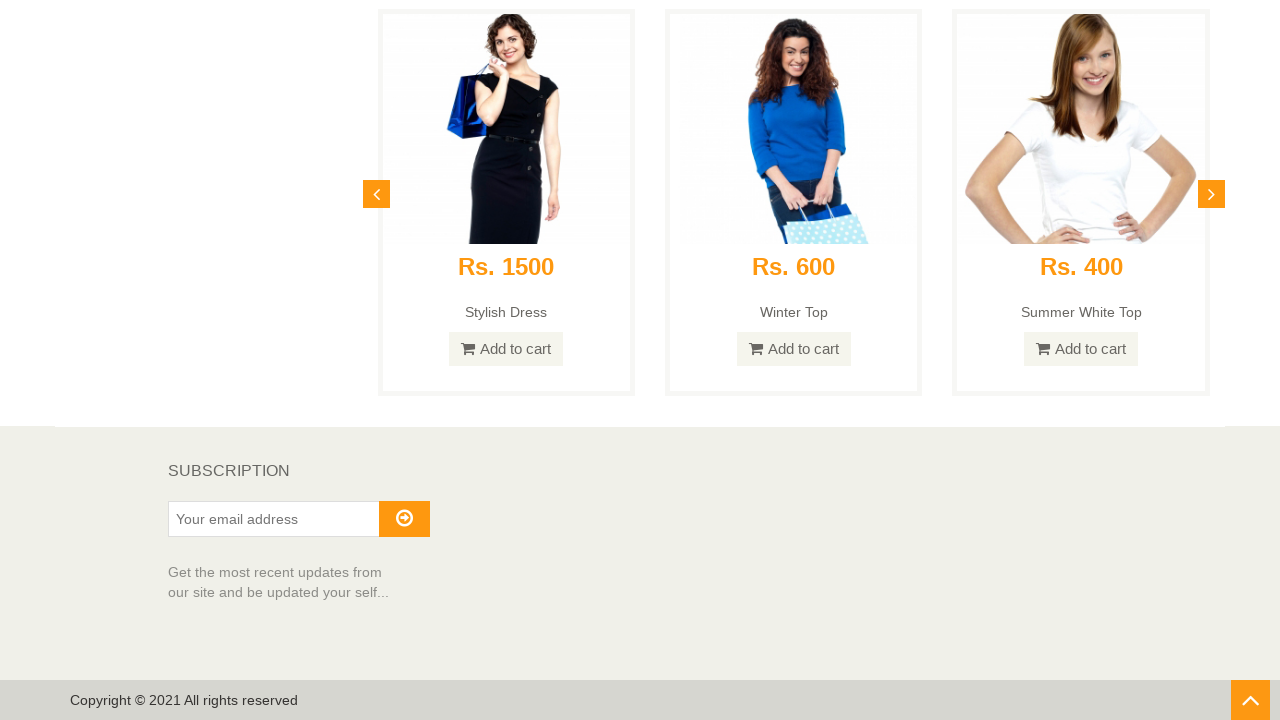

Clicked scroll-up arrow button at (1250, 700) on xpath=//*[@class='fa fa-angle-up']
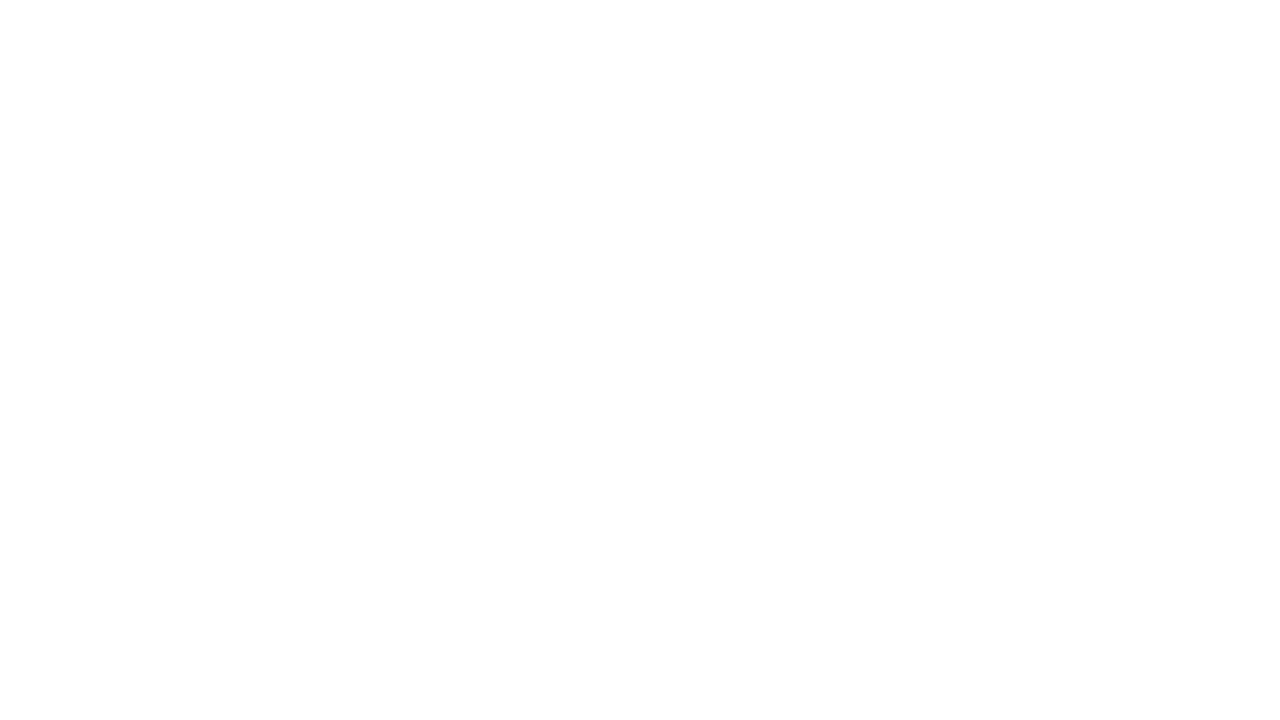

Page scrolled back to top and main heading is now visible
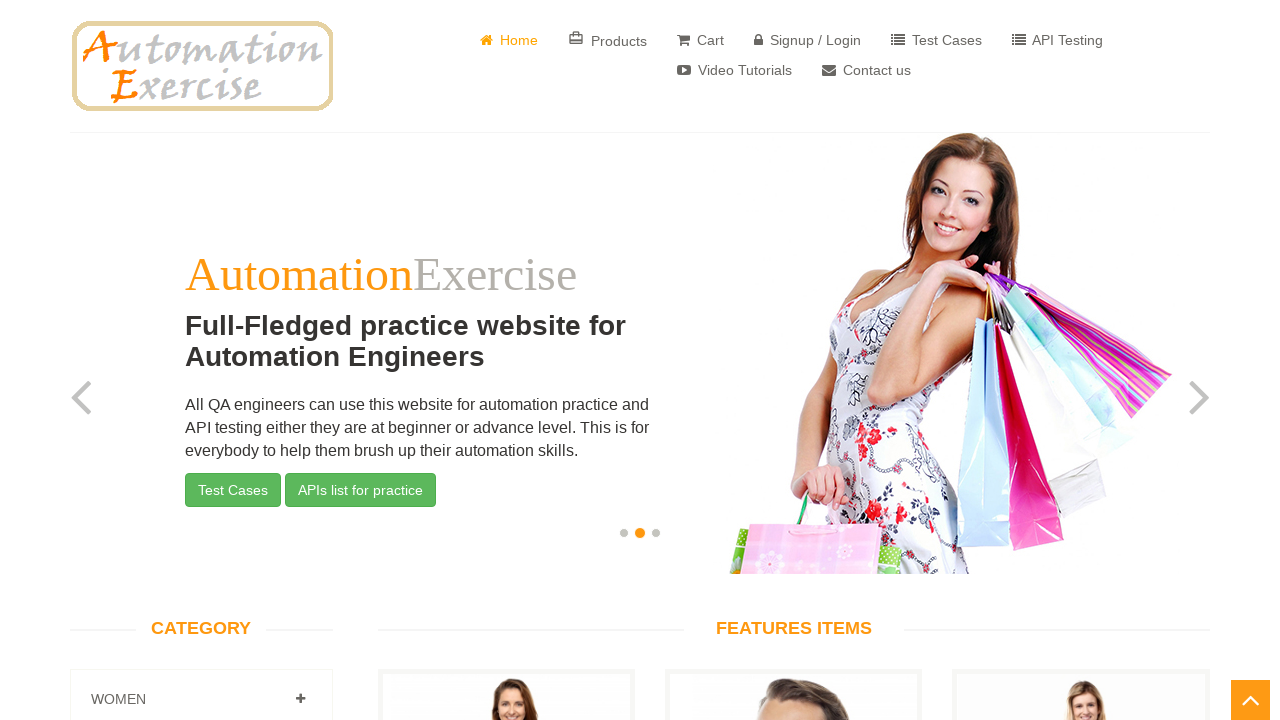

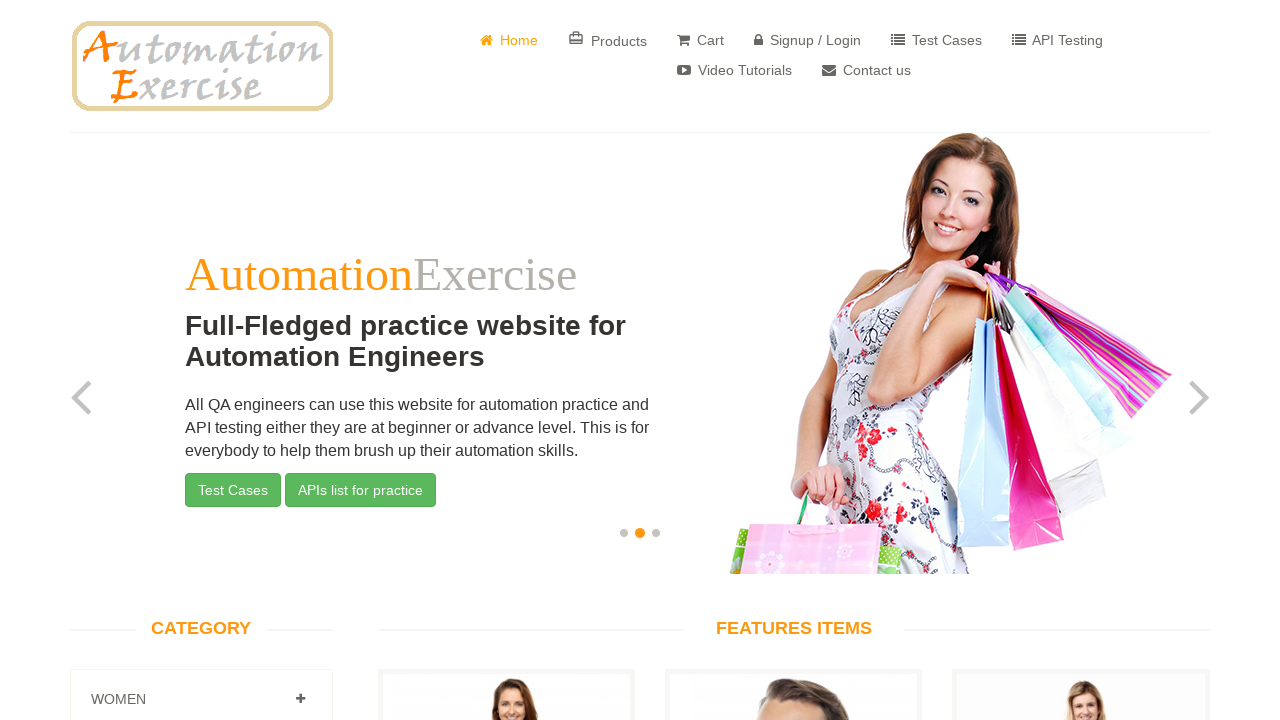